Tests clearing the complete state of all items by checking and then unchecking the toggle all

Starting URL: https://demo.playwright.dev/todomvc

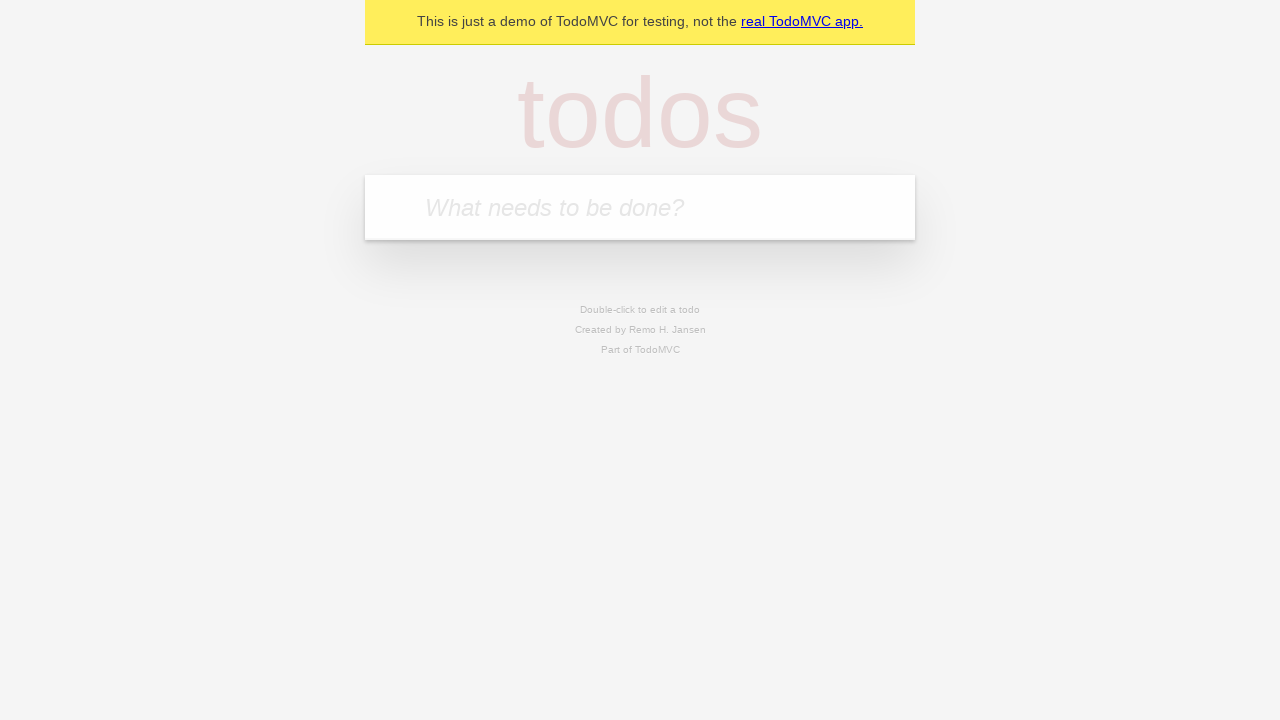

Filled first todo input with 'buy some cheese' on internal:attr=[placeholder="What needs to be done?"i]
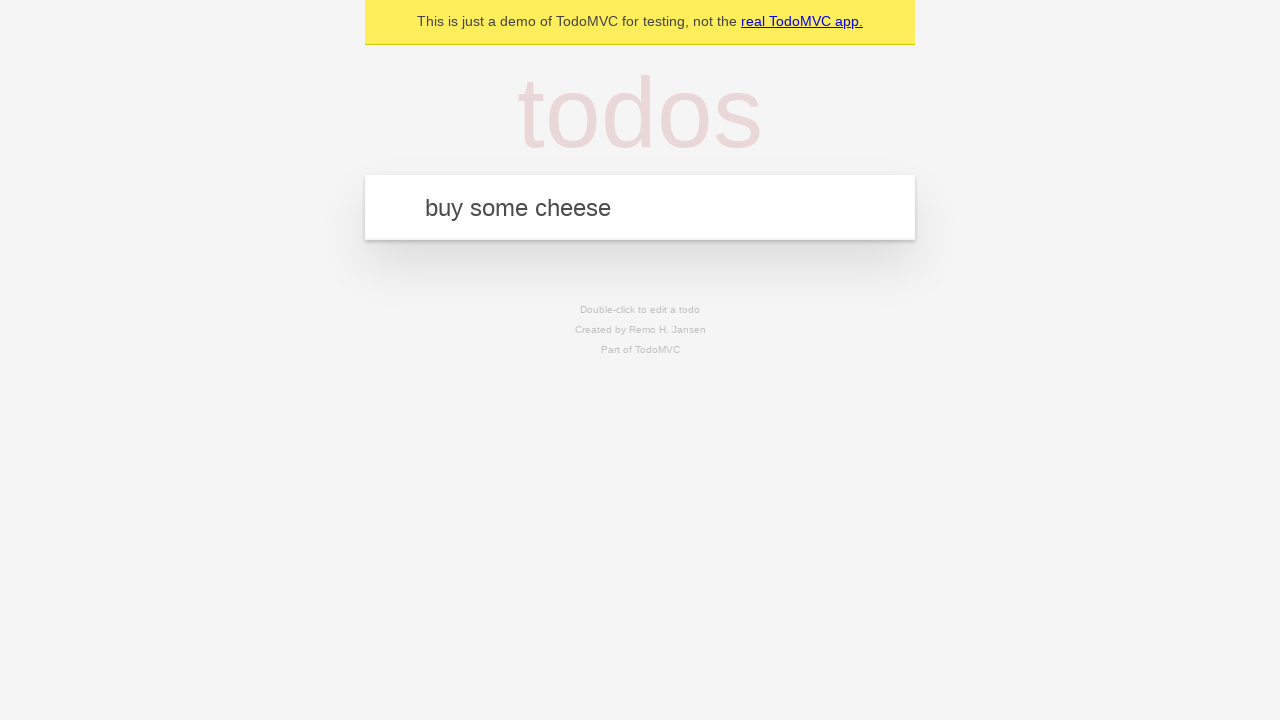

Pressed Enter to create first todo item on internal:attr=[placeholder="What needs to be done?"i]
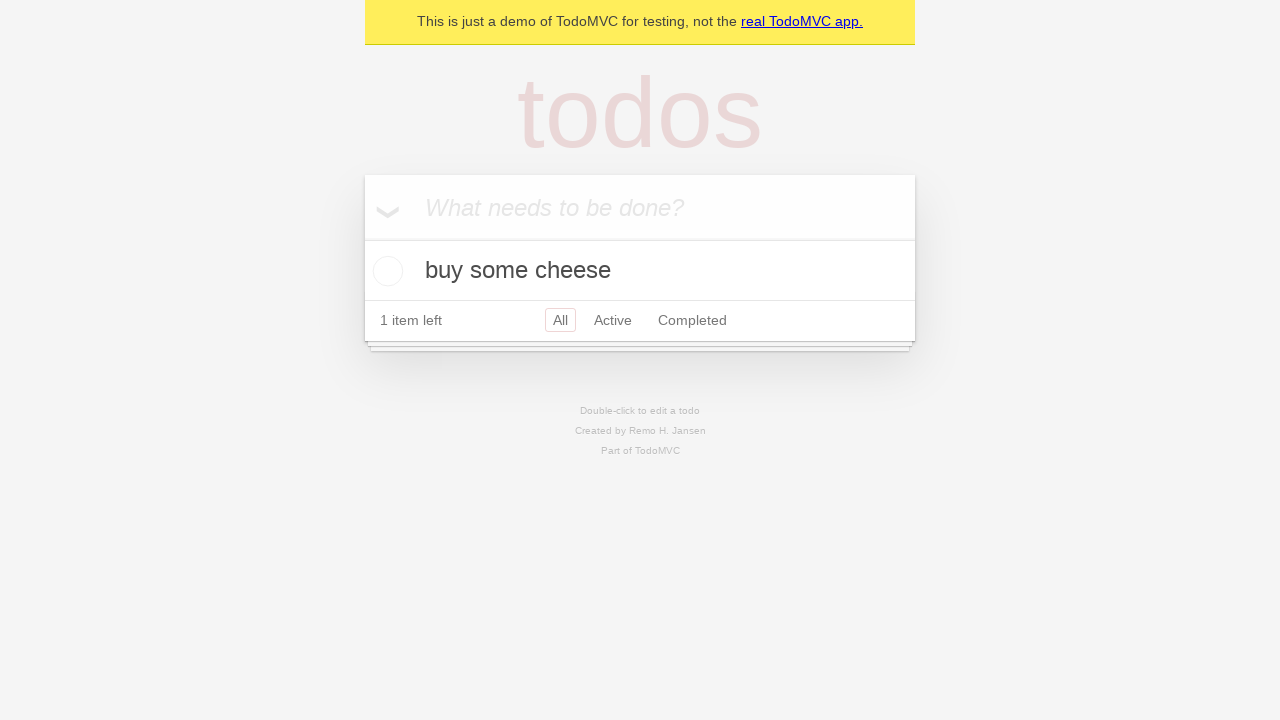

Filled second todo input with 'feed the cat' on internal:attr=[placeholder="What needs to be done?"i]
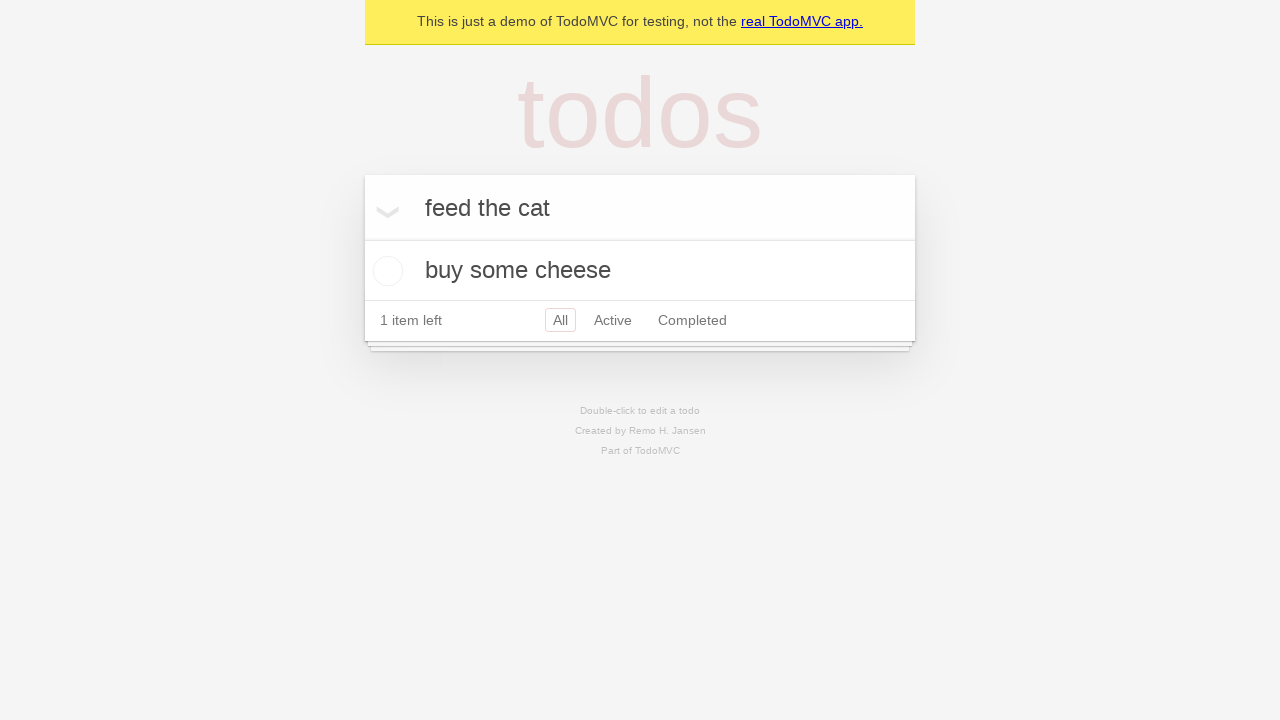

Pressed Enter to create second todo item on internal:attr=[placeholder="What needs to be done?"i]
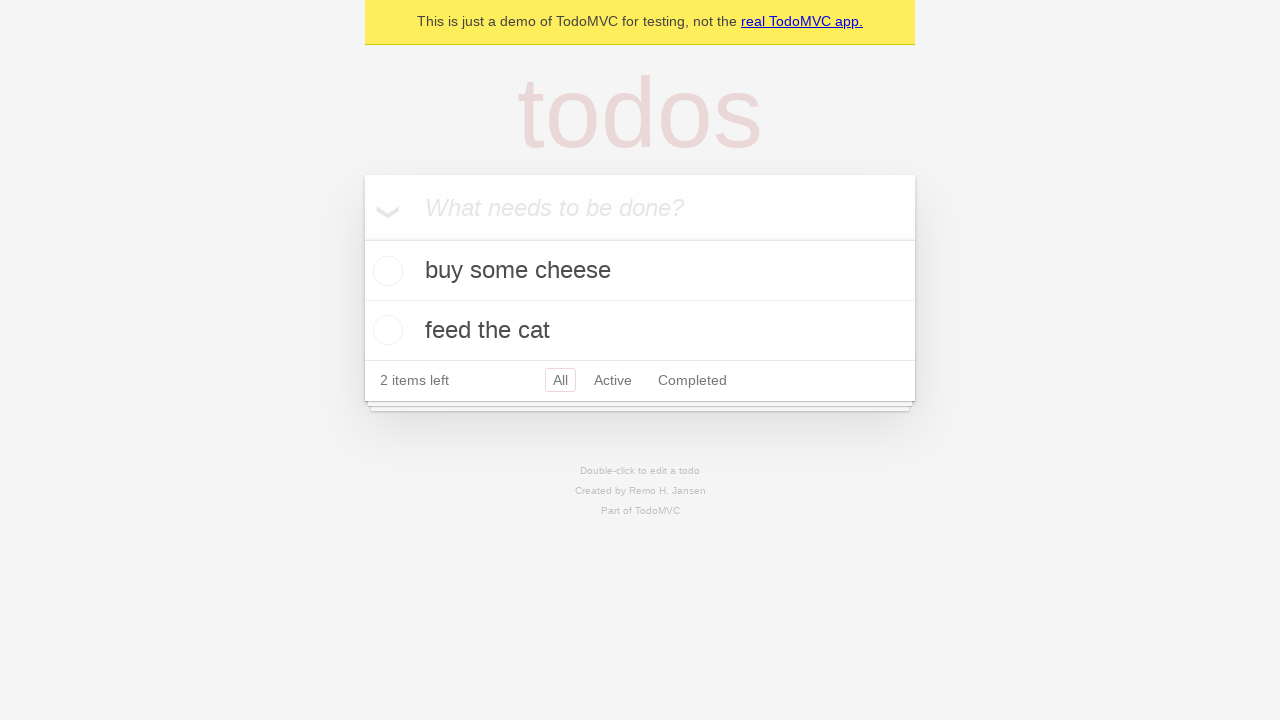

Filled third todo input with 'book a doctors appointment' on internal:attr=[placeholder="What needs to be done?"i]
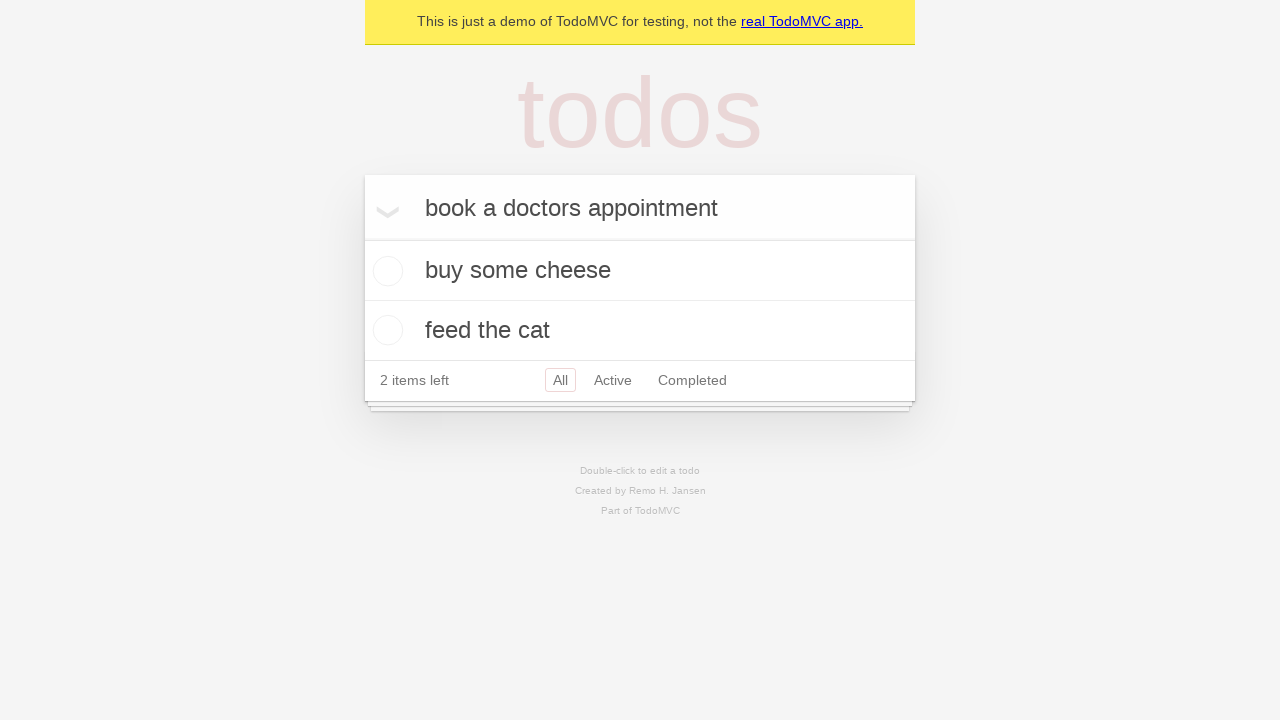

Pressed Enter to create third todo item on internal:attr=[placeholder="What needs to be done?"i]
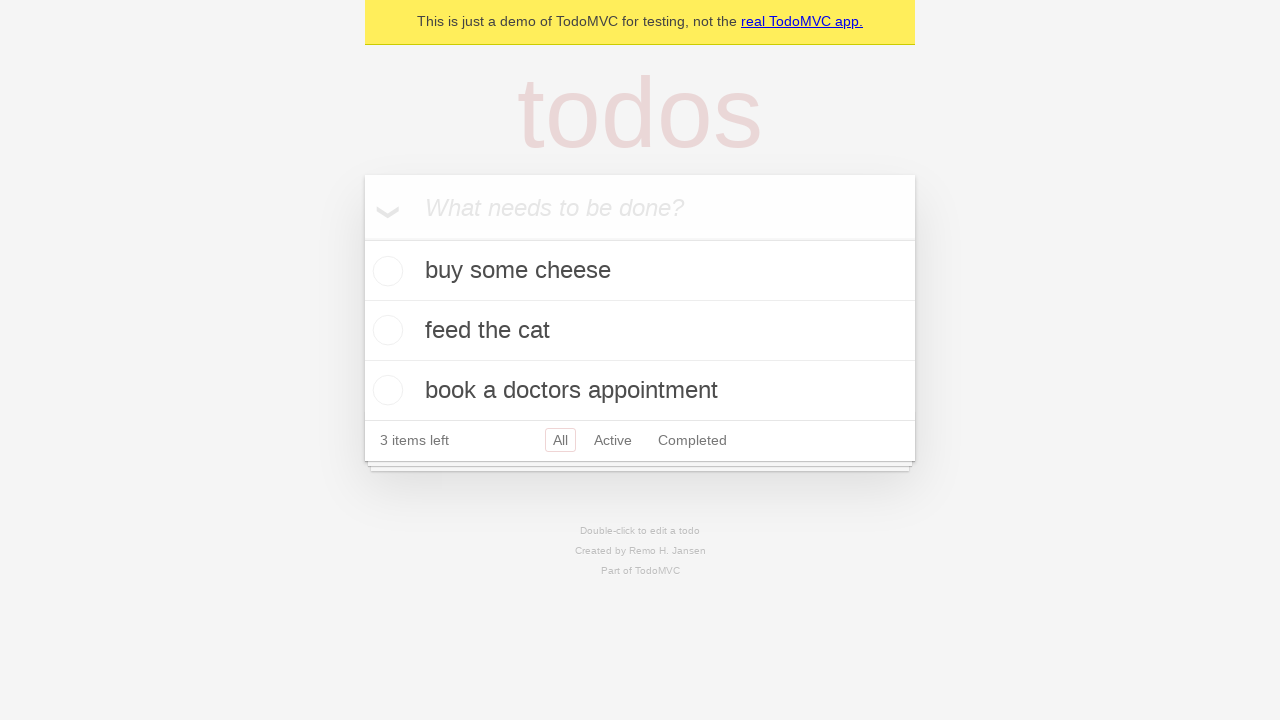

Checked toggle all to mark all items as complete at (362, 238) on internal:label="Mark all as complete"i
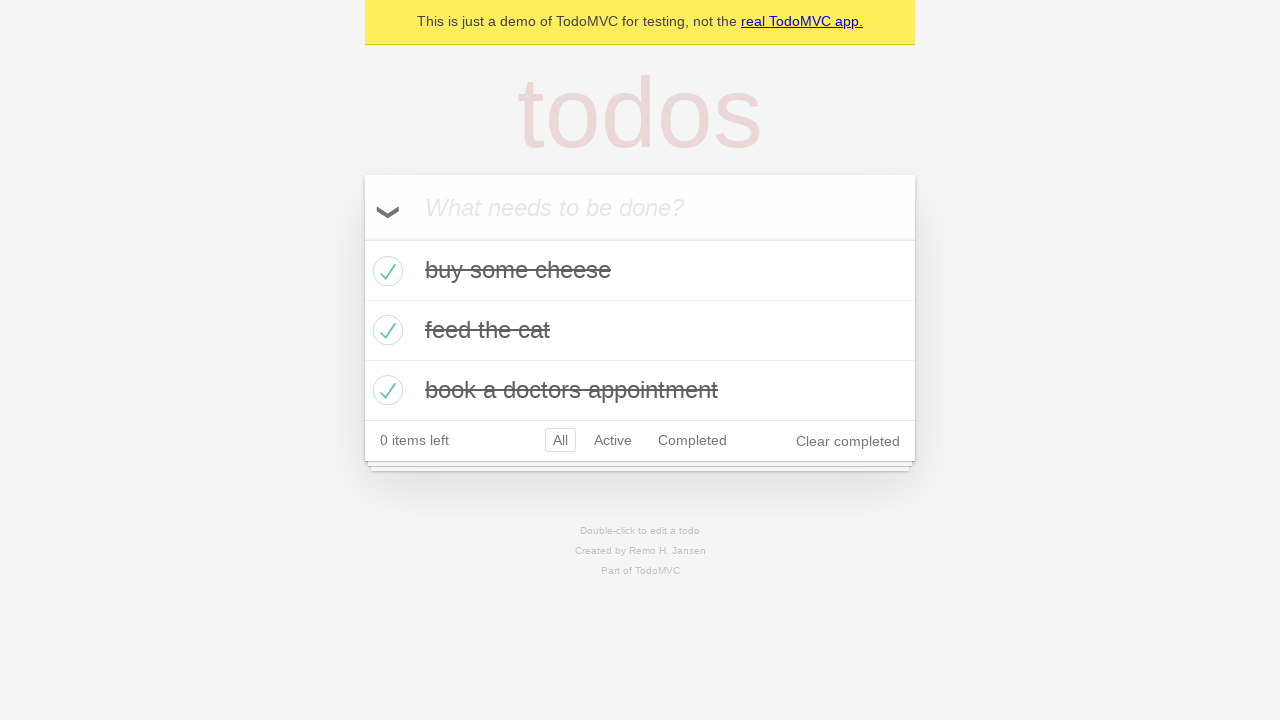

Unchecked toggle all to clear the complete state of all items at (362, 238) on internal:label="Mark all as complete"i
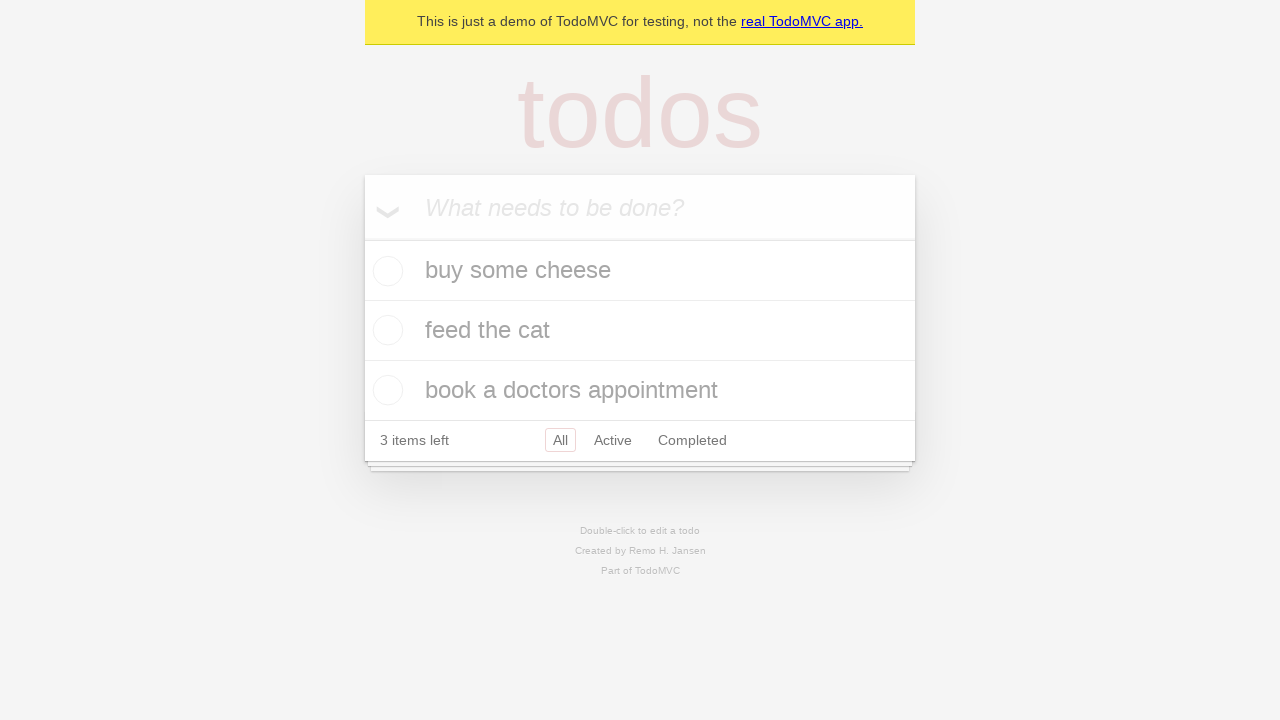

Waited for todo items to be present in the DOM
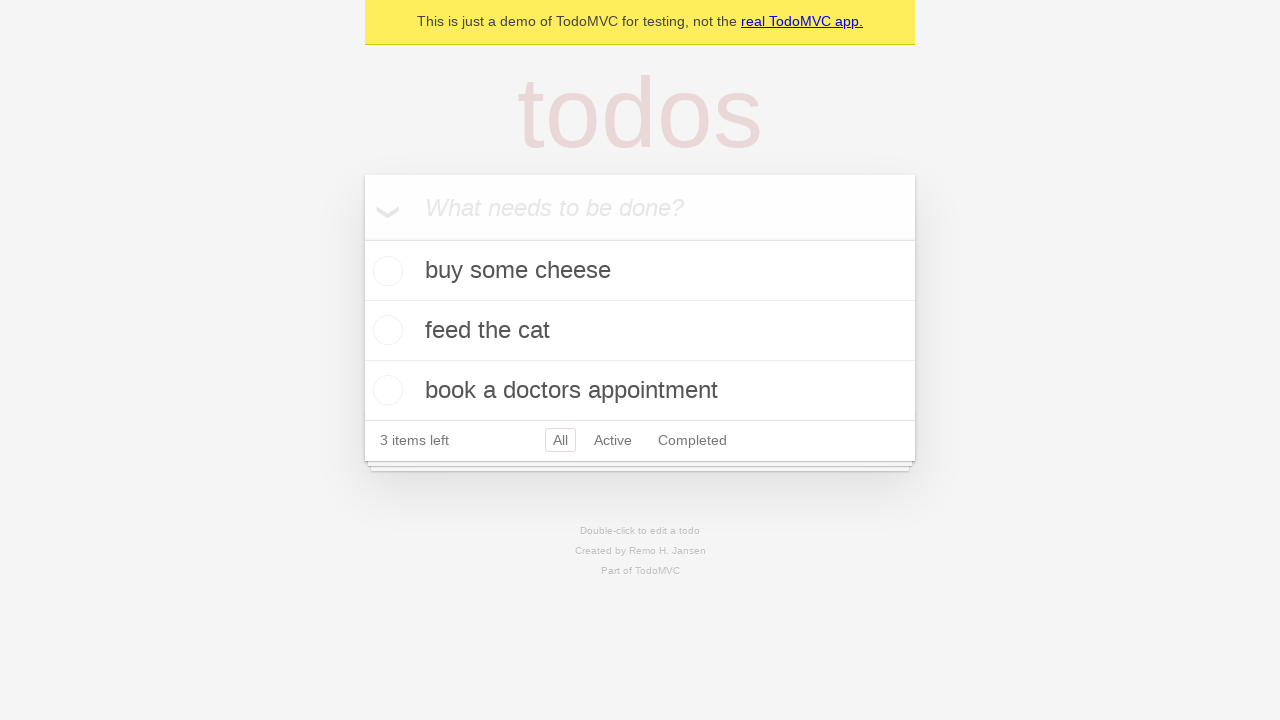

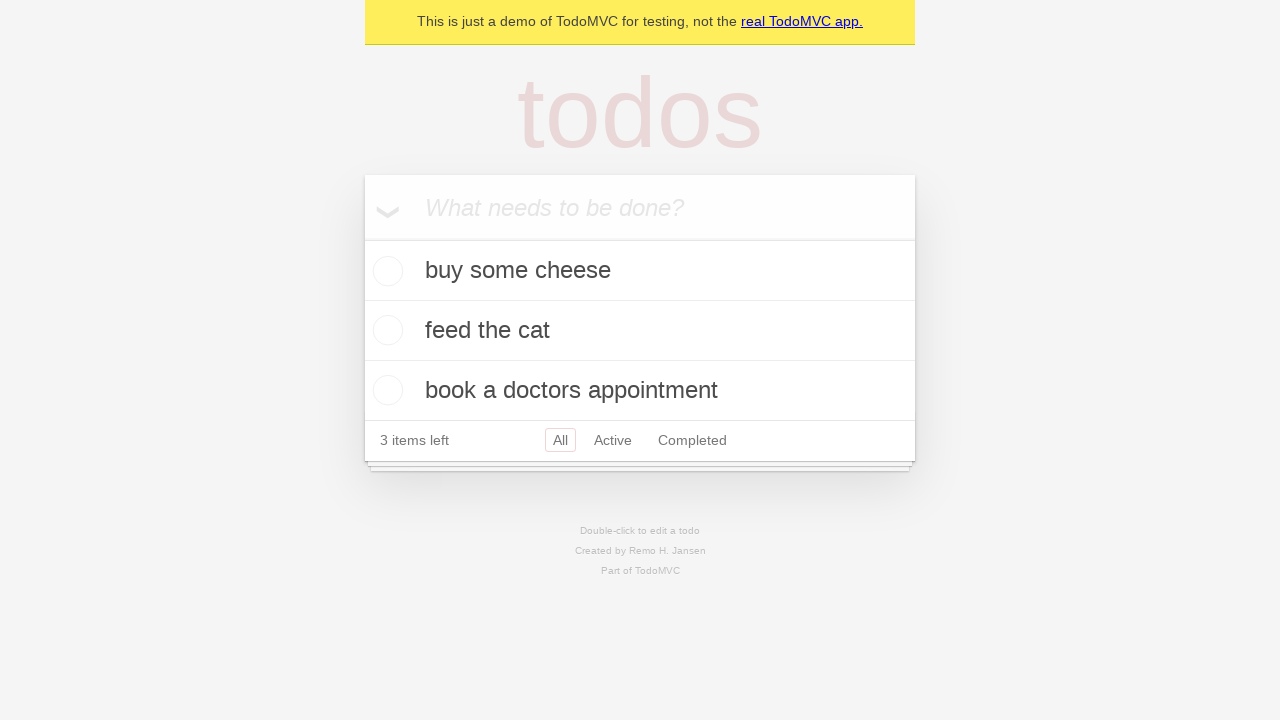